Tests double-click functionality by navigating to a test page and performing a double-click action on a specific paragraph element.

Starting URL: https://omayo.blogspot.com/

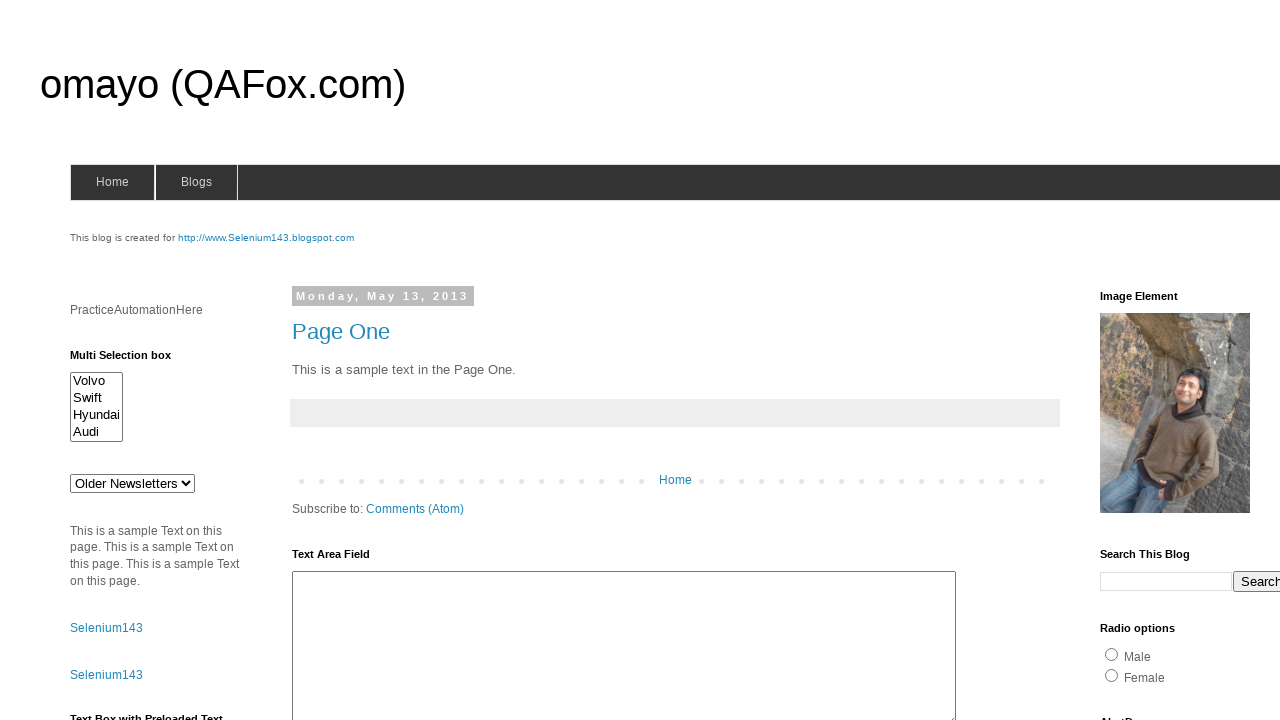

Navigated to https://omayo.blogspot.com/
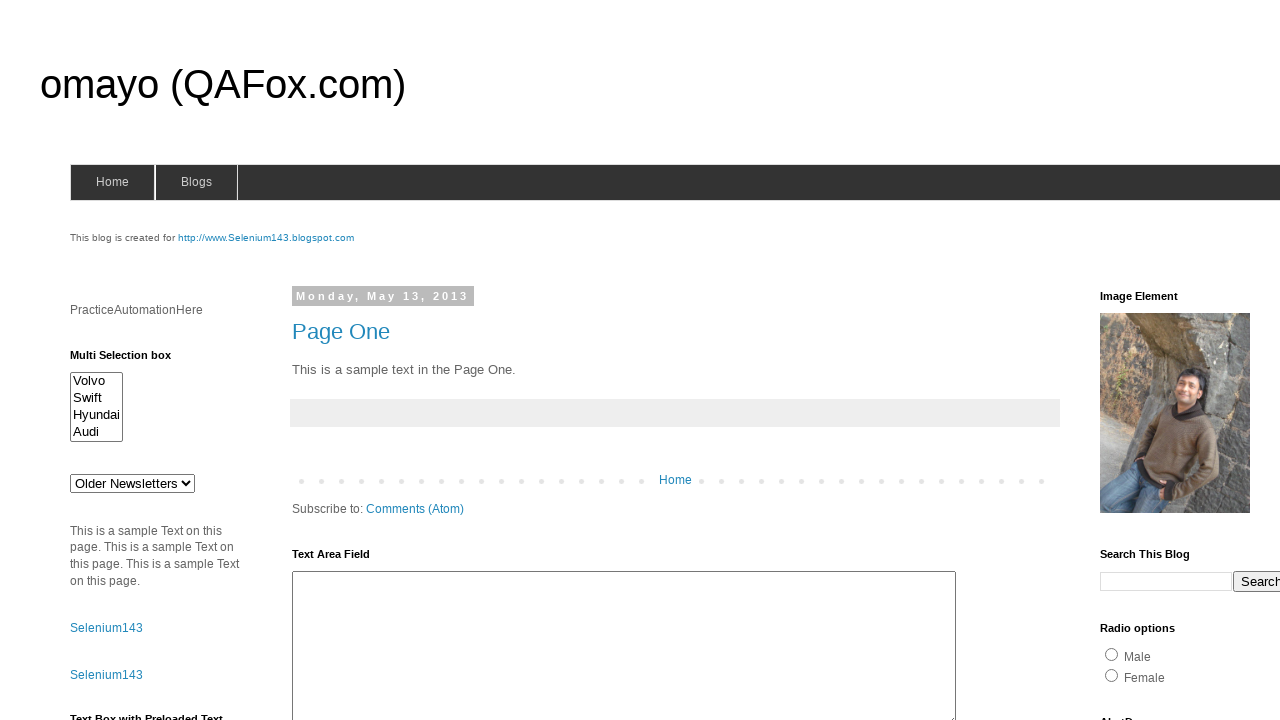

Located the double-click test element with id 'testdoubleclick'
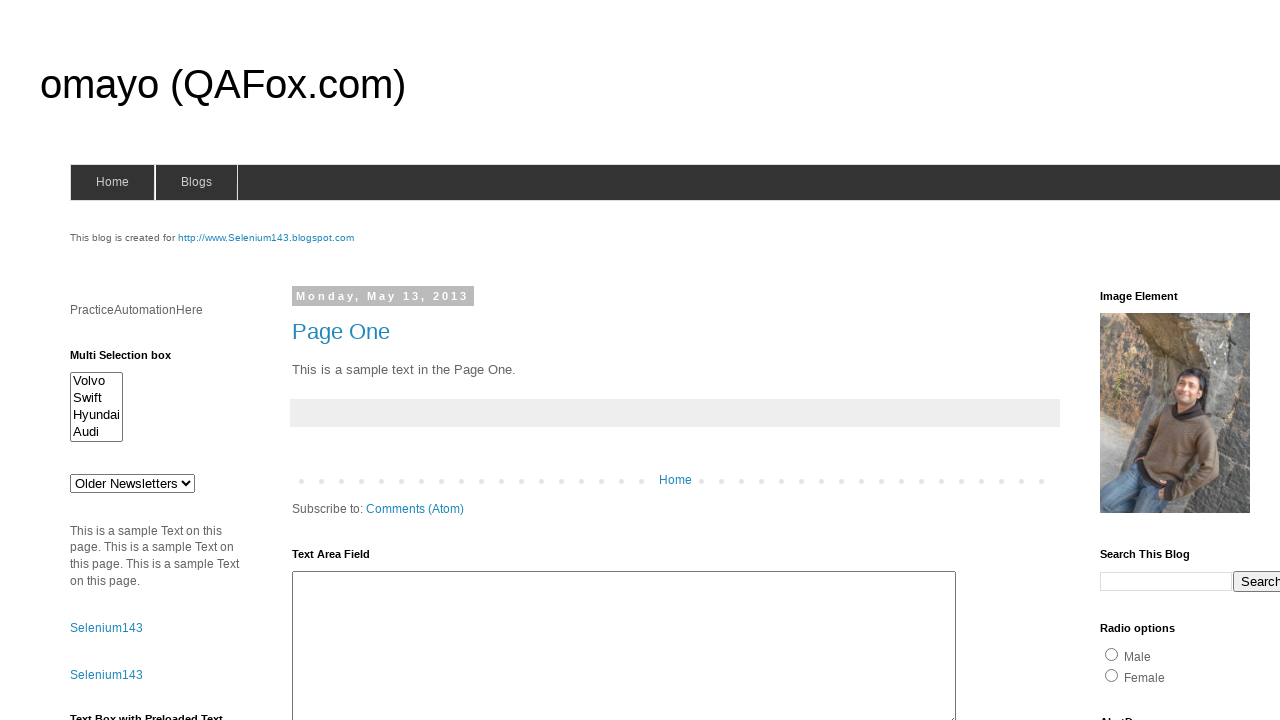

Performed double-click action on the test element at (1185, 361) on xpath=//p[@id='testdoubleclick']
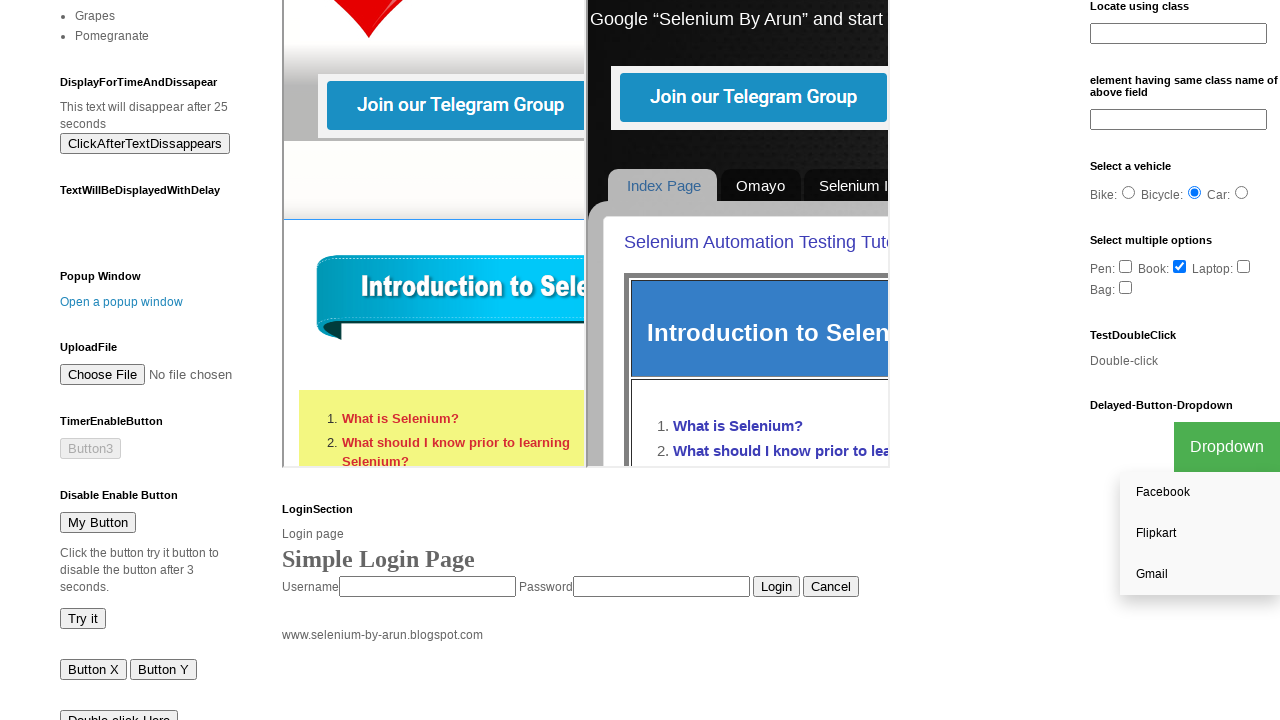

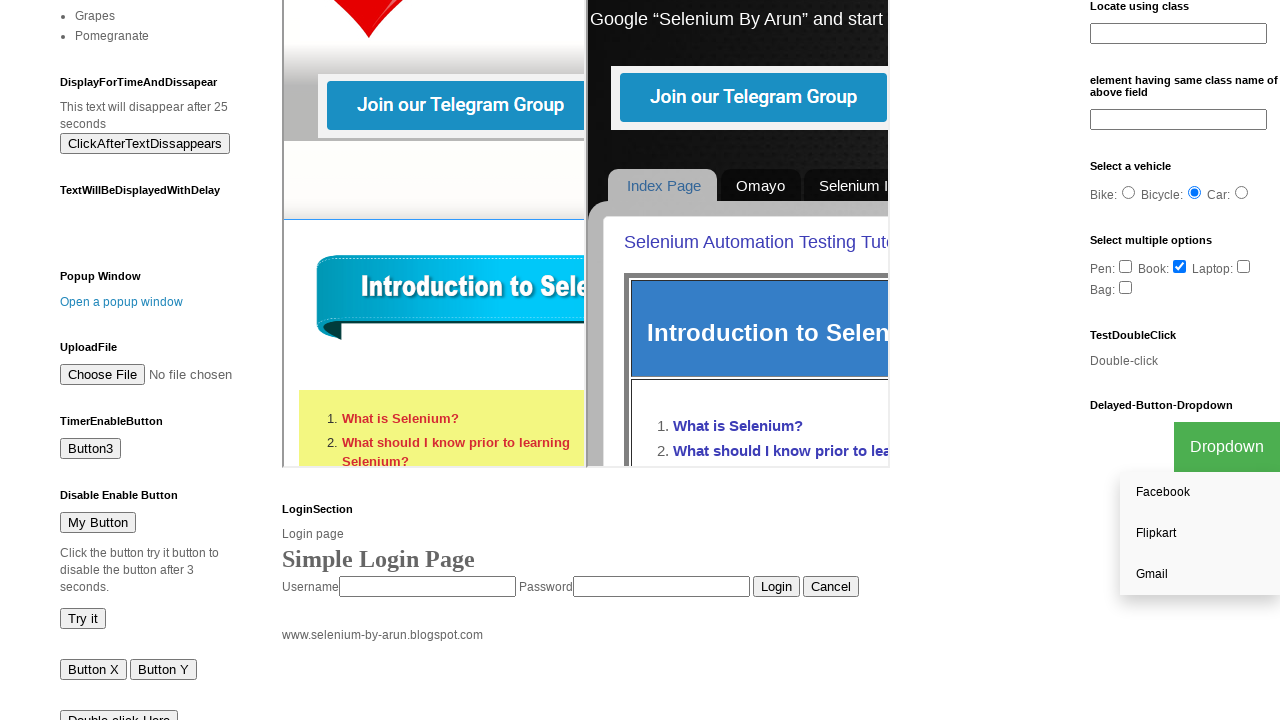